Tests that the text input field is cleared after adding a todo item

Starting URL: https://demo.playwright.dev/todomvc

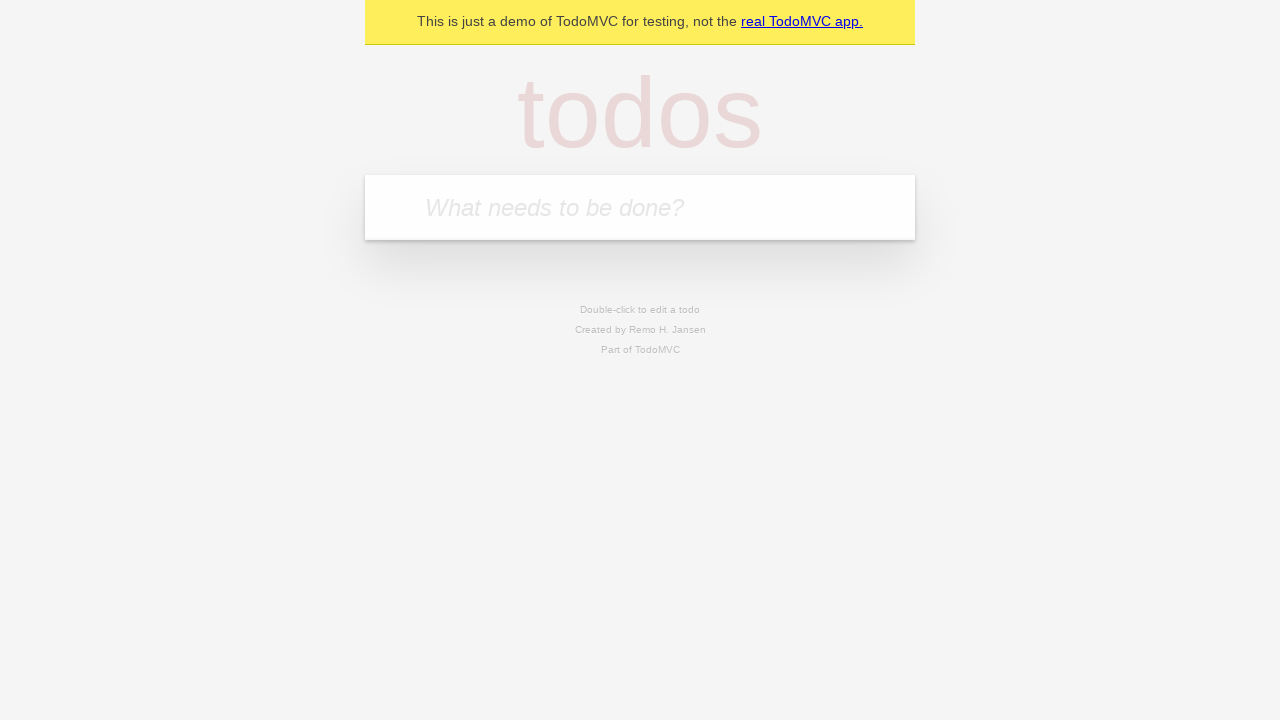

Filled todo input field with 'buy some cheese' on internal:attr=[placeholder="What needs to be done?"i]
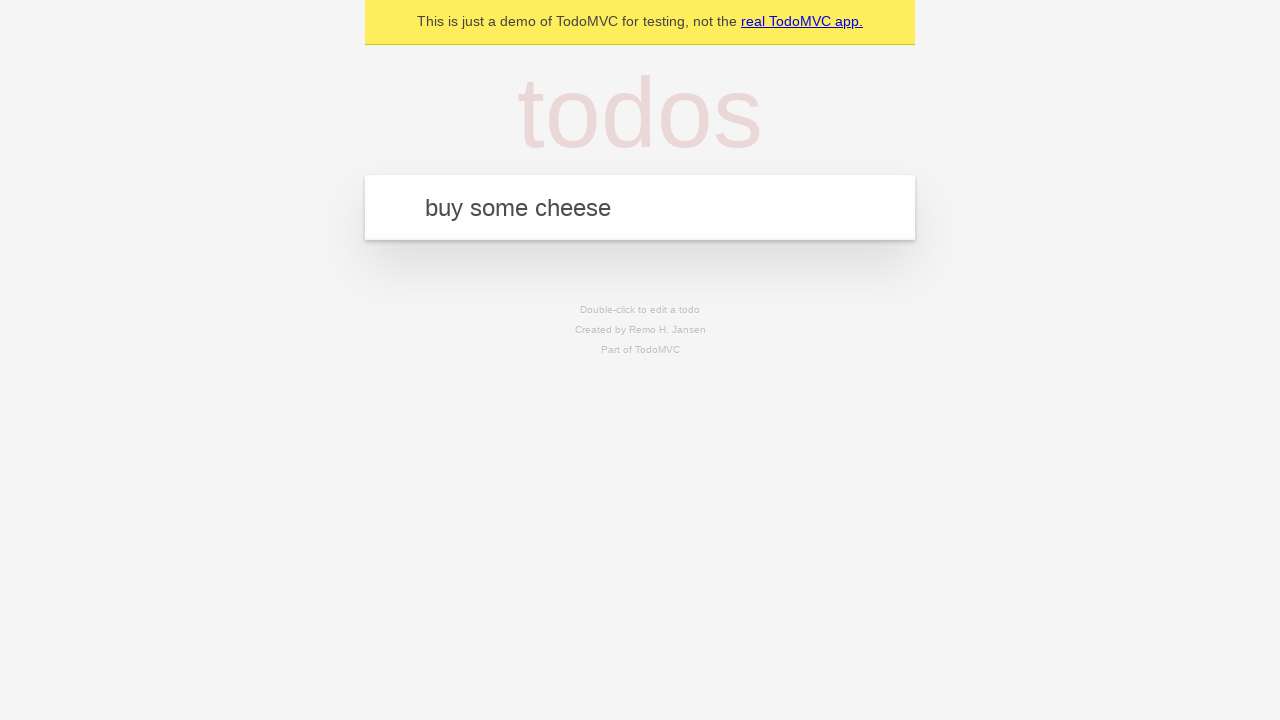

Pressed Enter to add the todo item on internal:attr=[placeholder="What needs to be done?"i]
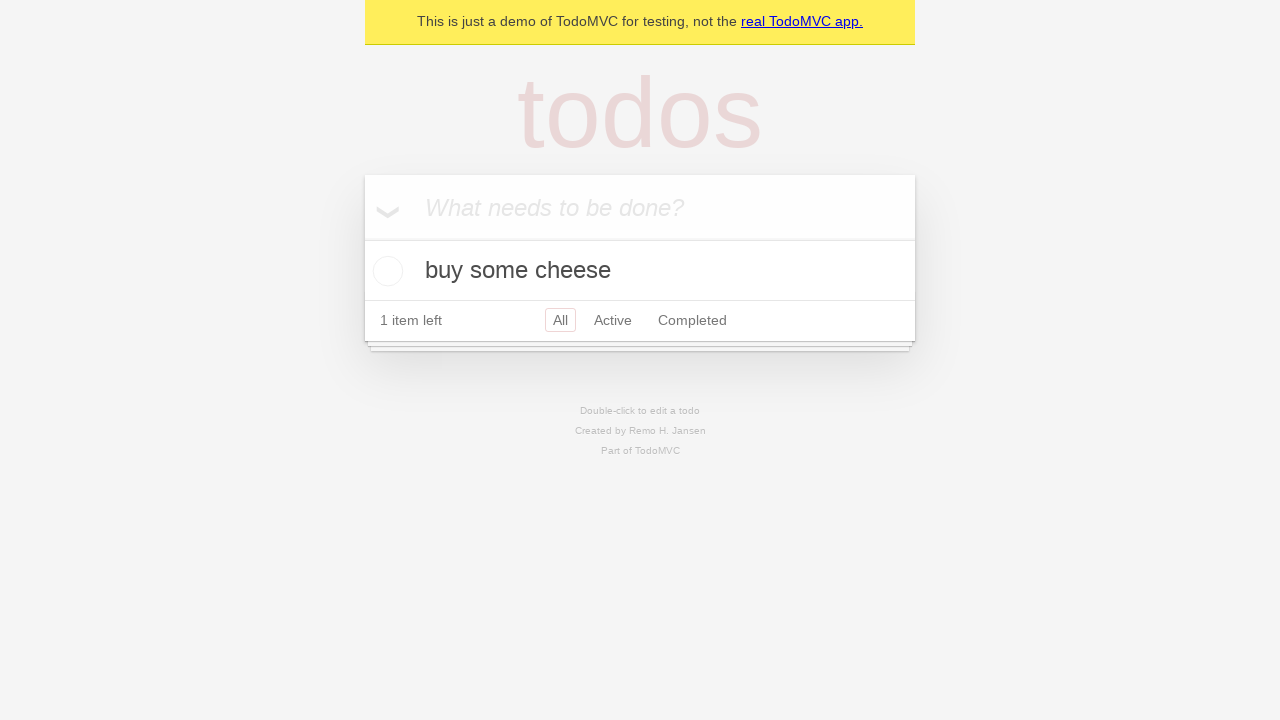

Todo item appeared in the list
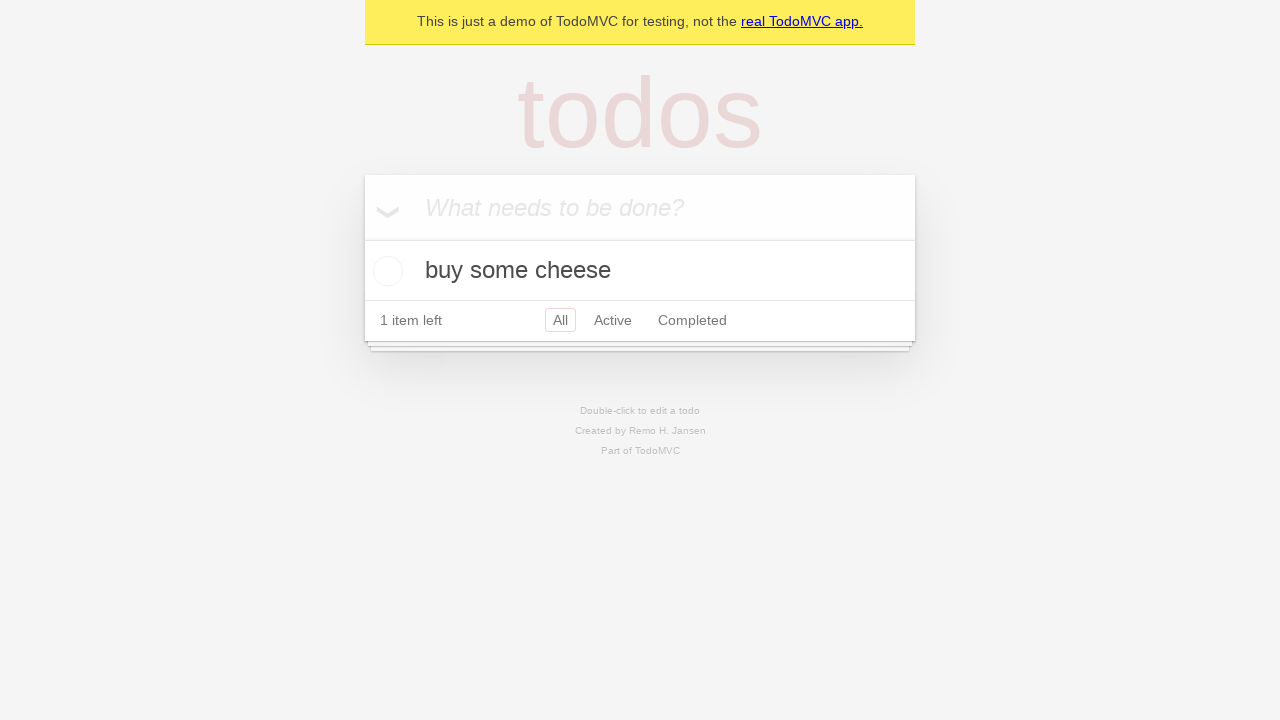

Verified that the text input field was cleared after adding the todo
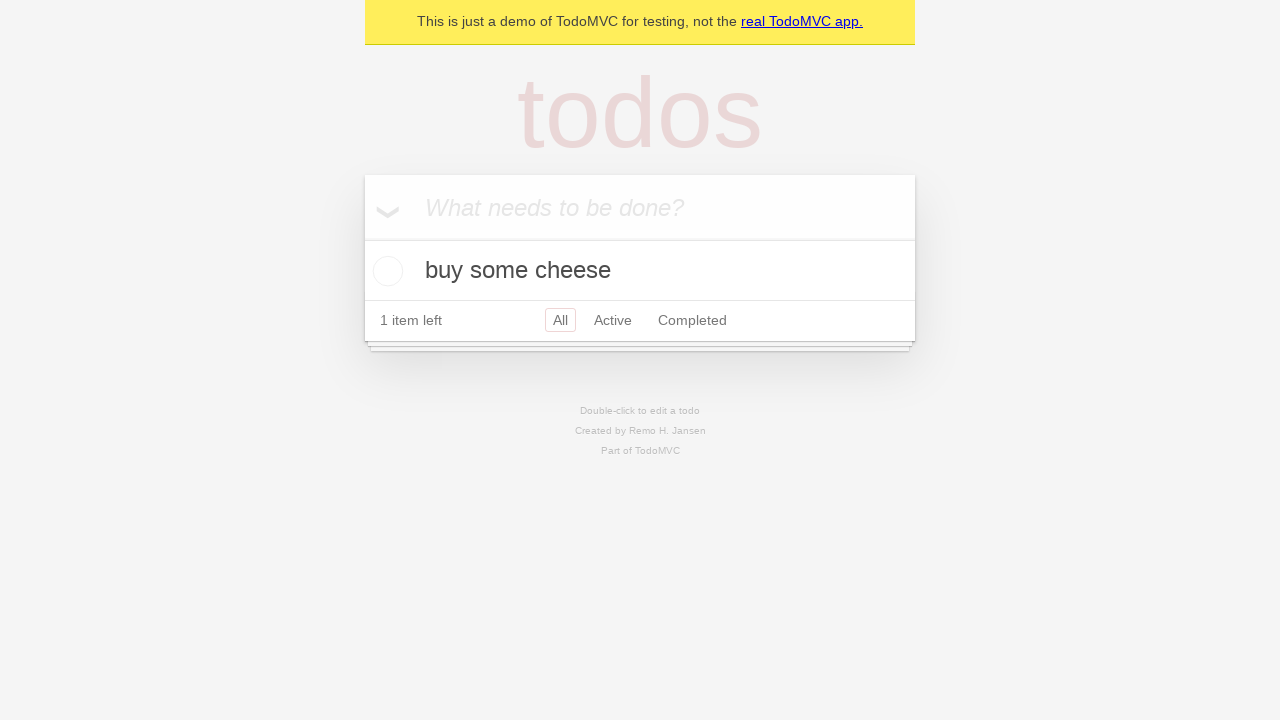

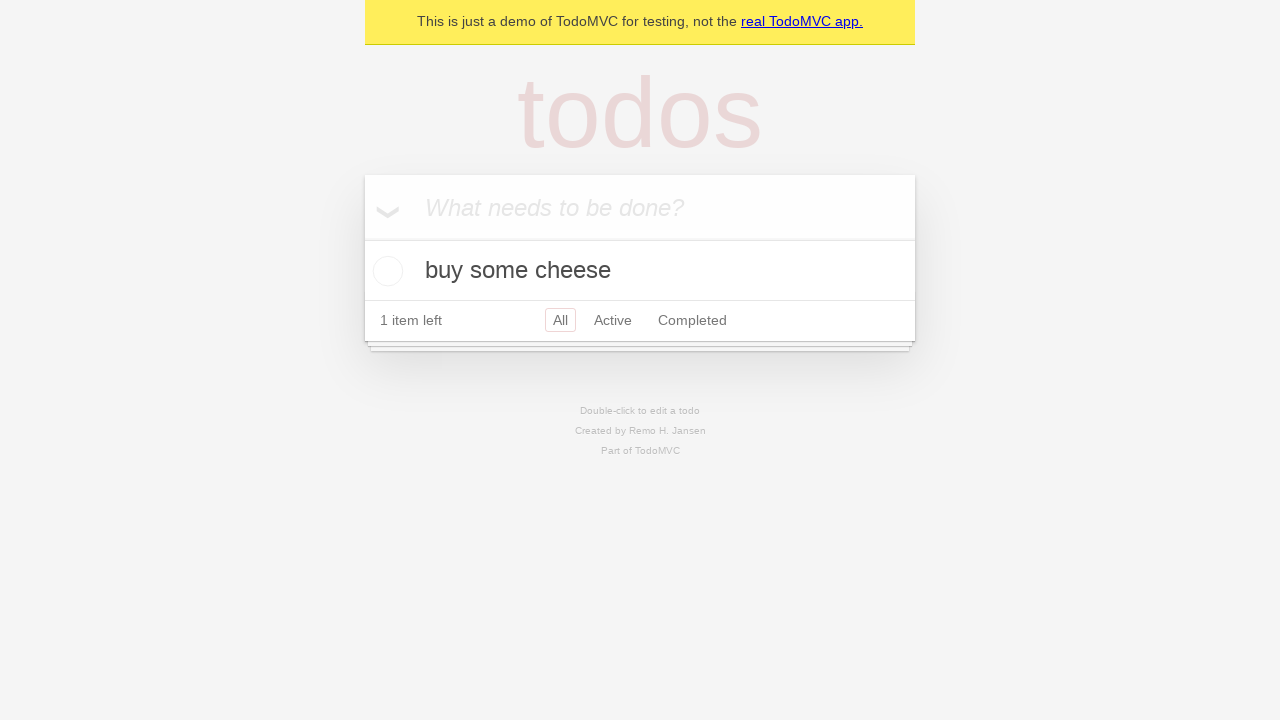